Tests the complete purchase flow on DemoBlaze website by selecting a product, adding it to cart, and completing the order with payment information

Starting URL: https://www.demoblaze.com/

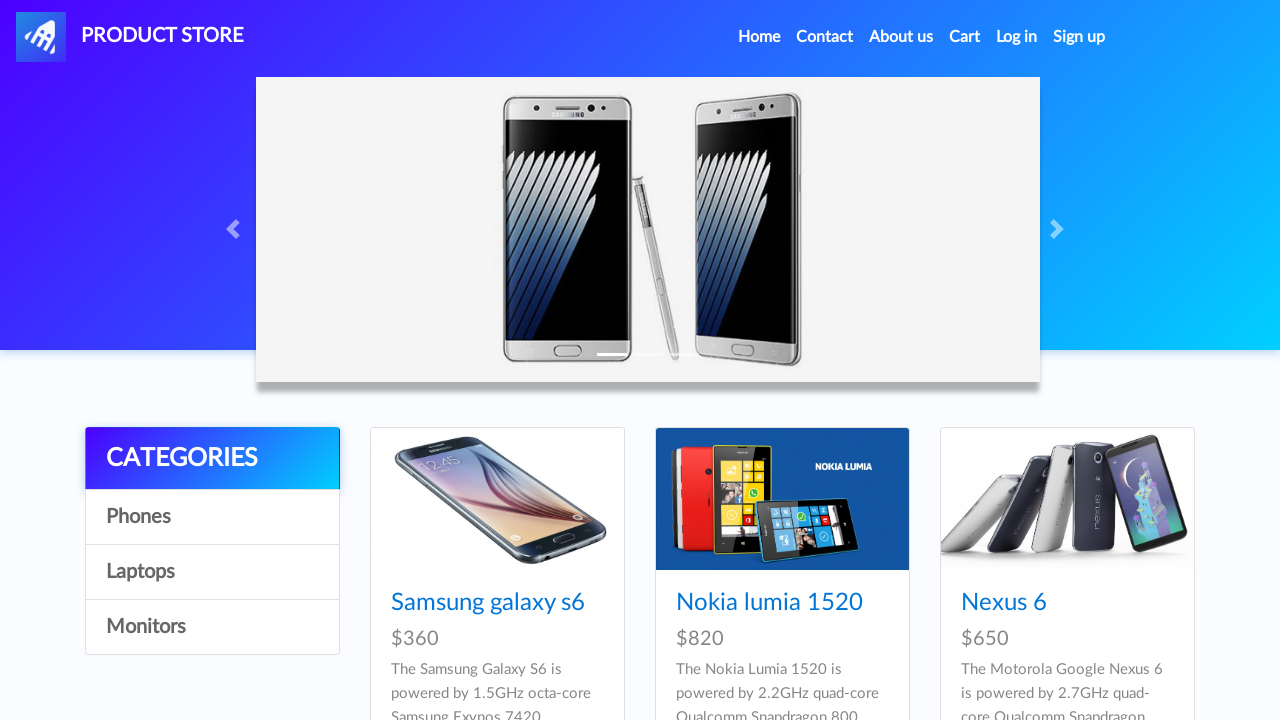

Clicked on Samsung Galaxy S6 product at (488, 603) on text=Samsung galaxy s6
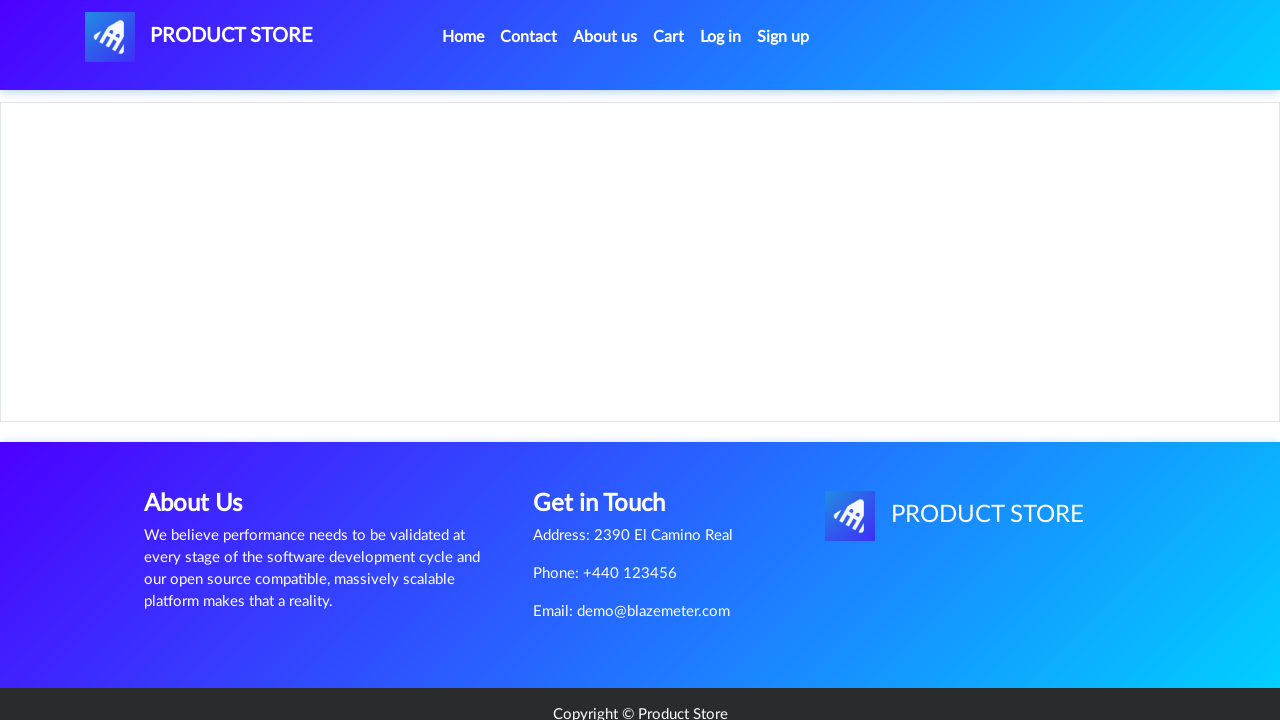

Product page loaded with Add to cart button visible
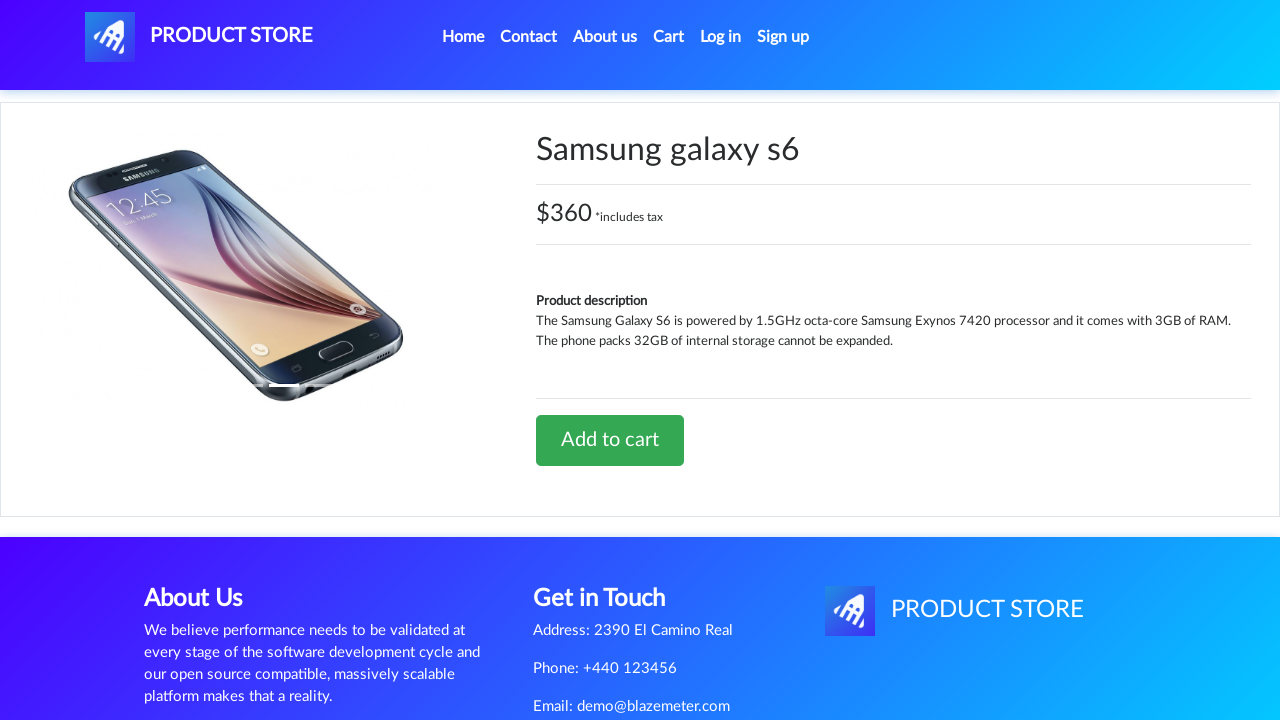

Clicked Add to cart button at (610, 440) on text=Add to cart
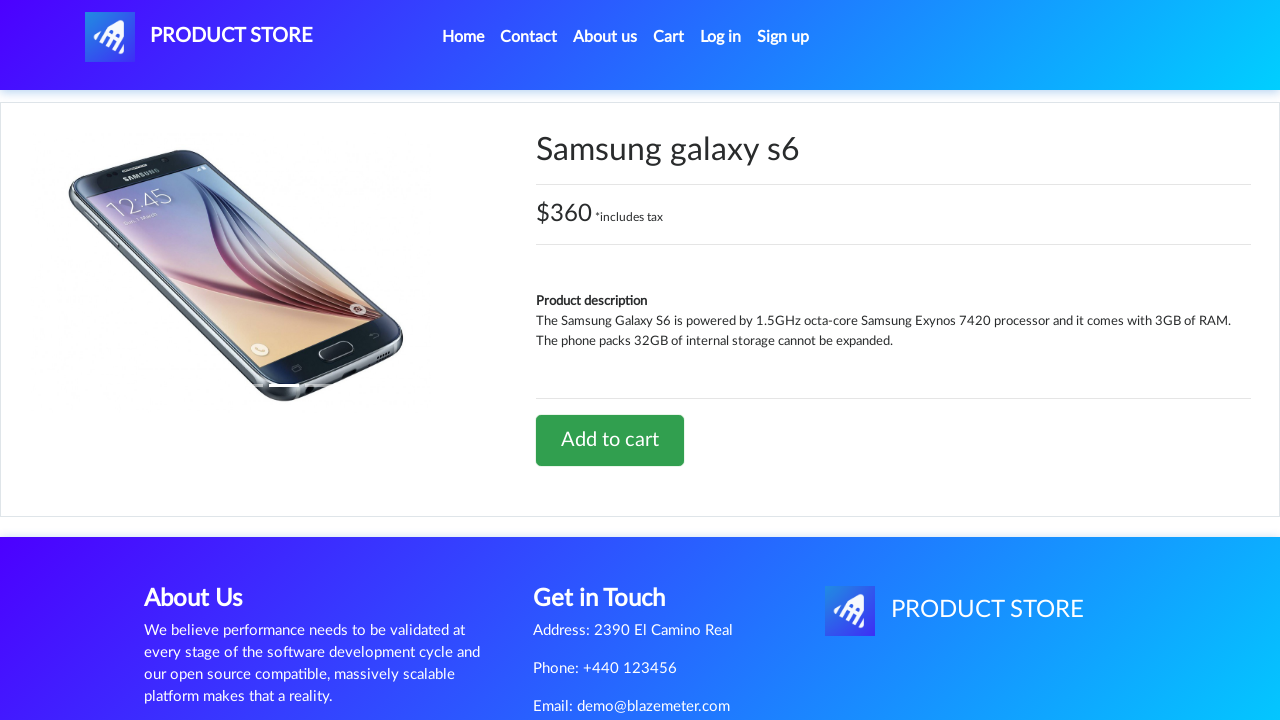

Set up dialog handler to accept alerts
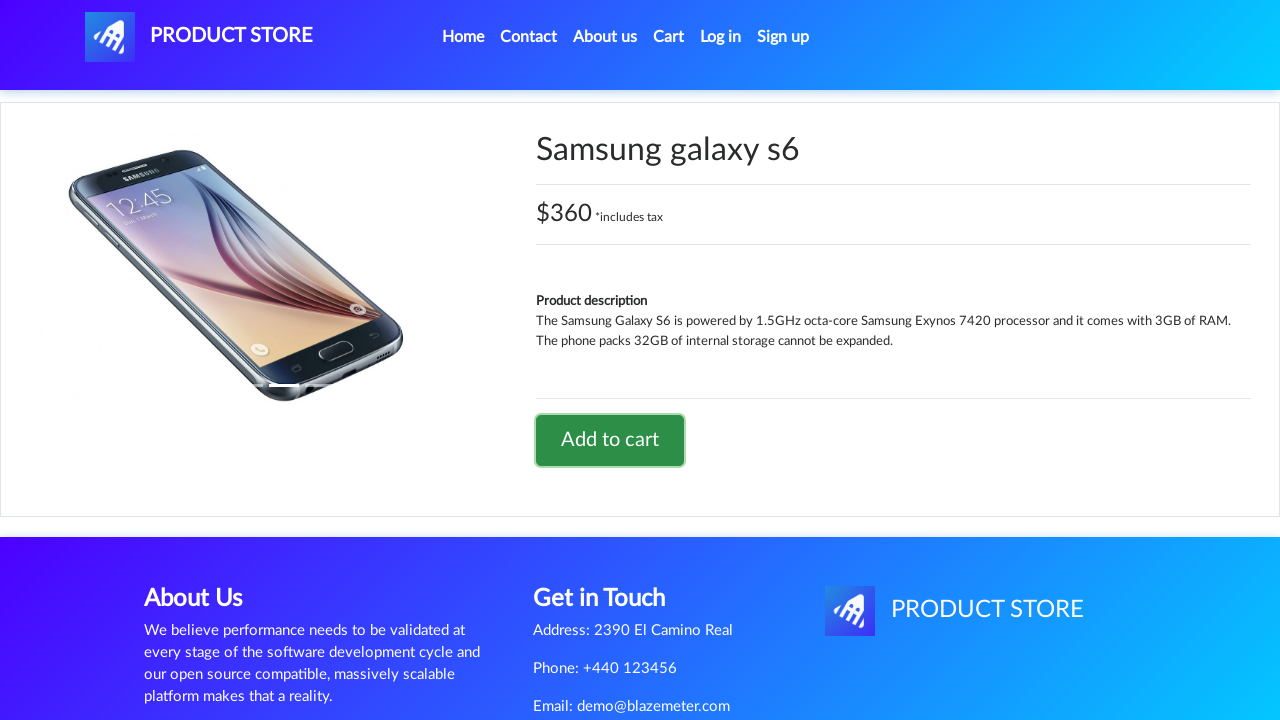

Waited for alert dialog to be processed
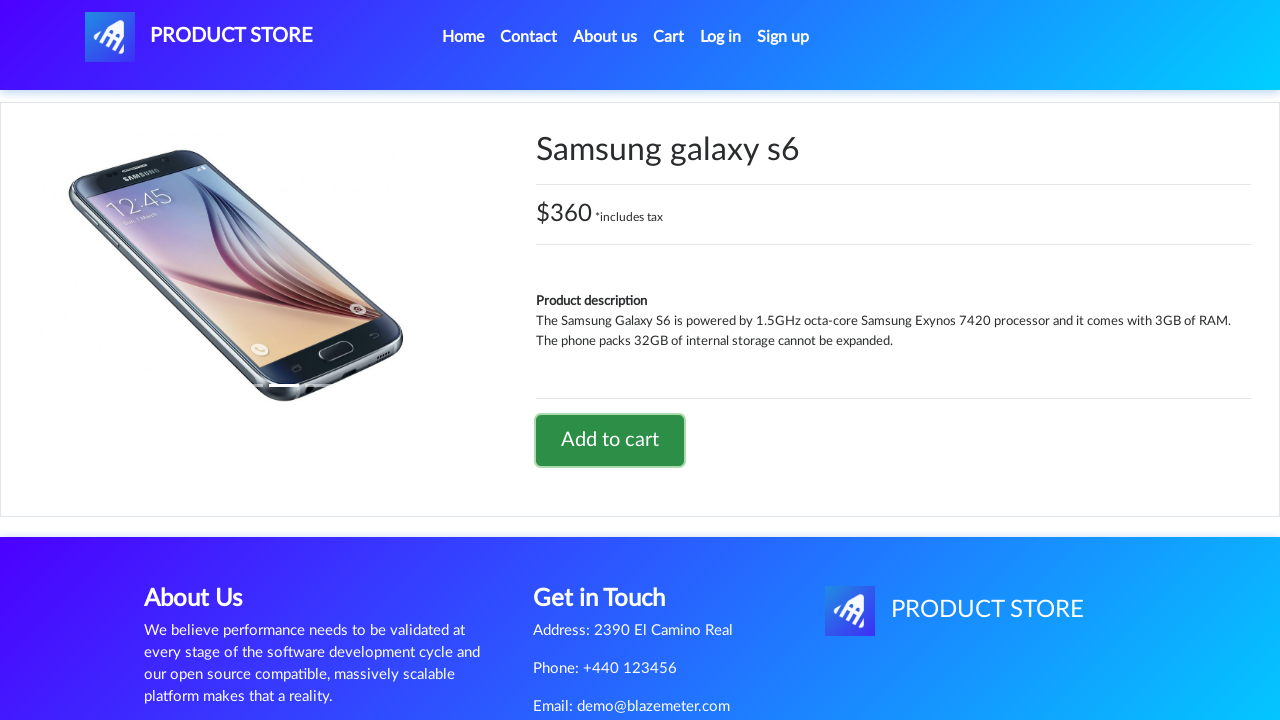

Clicked on Cart menu option at (669, 37) on text=Cart
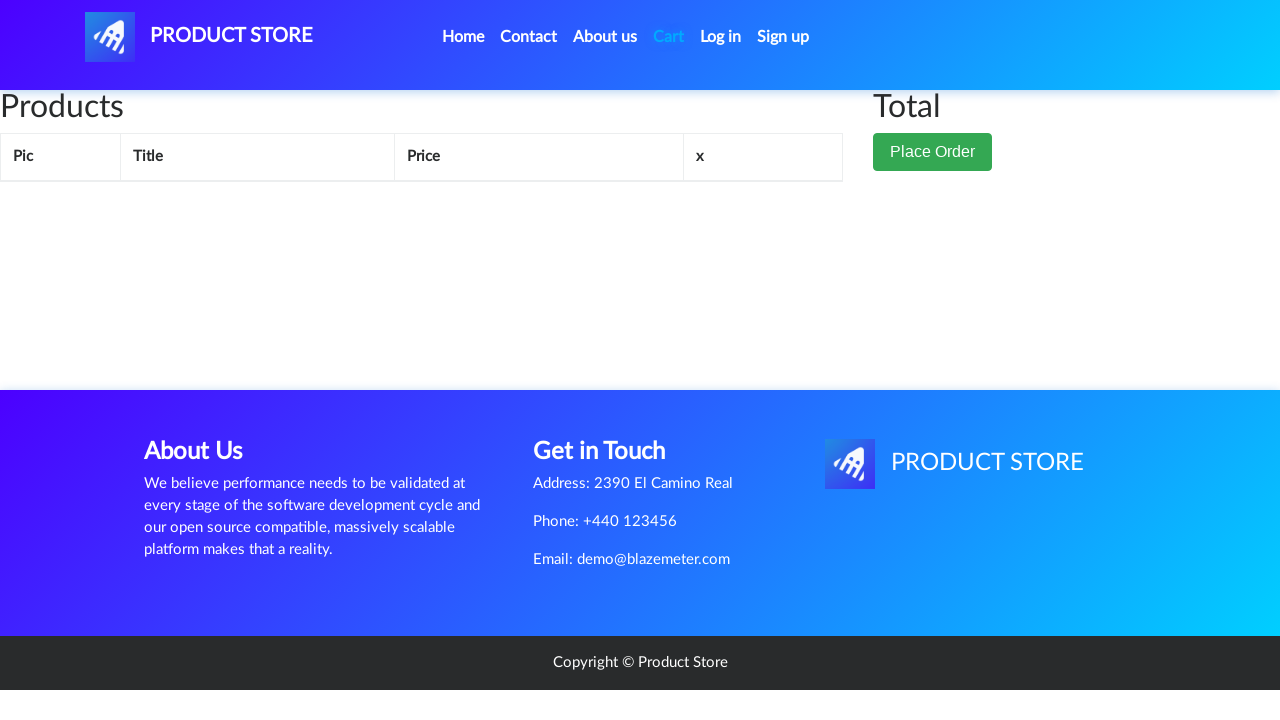

Cart page loaded with Place Order button visible
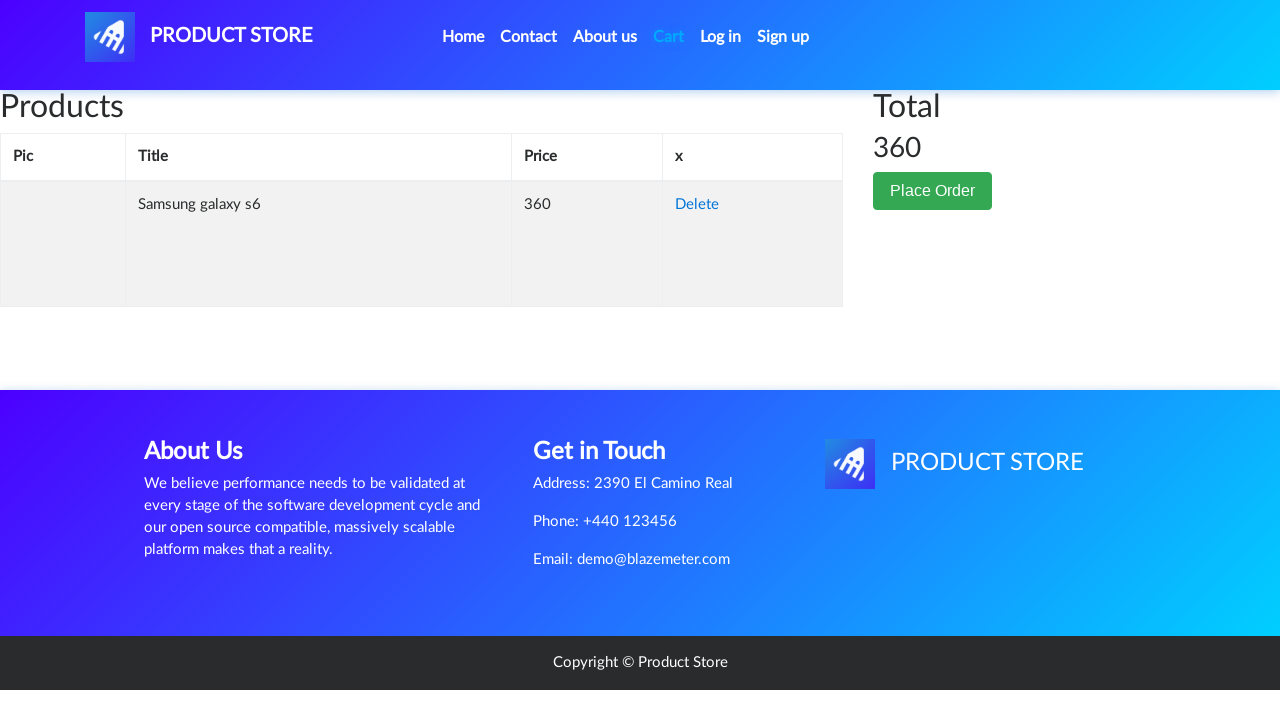

Clicked Place Order button at (933, 191) on button:has-text('Place Order')
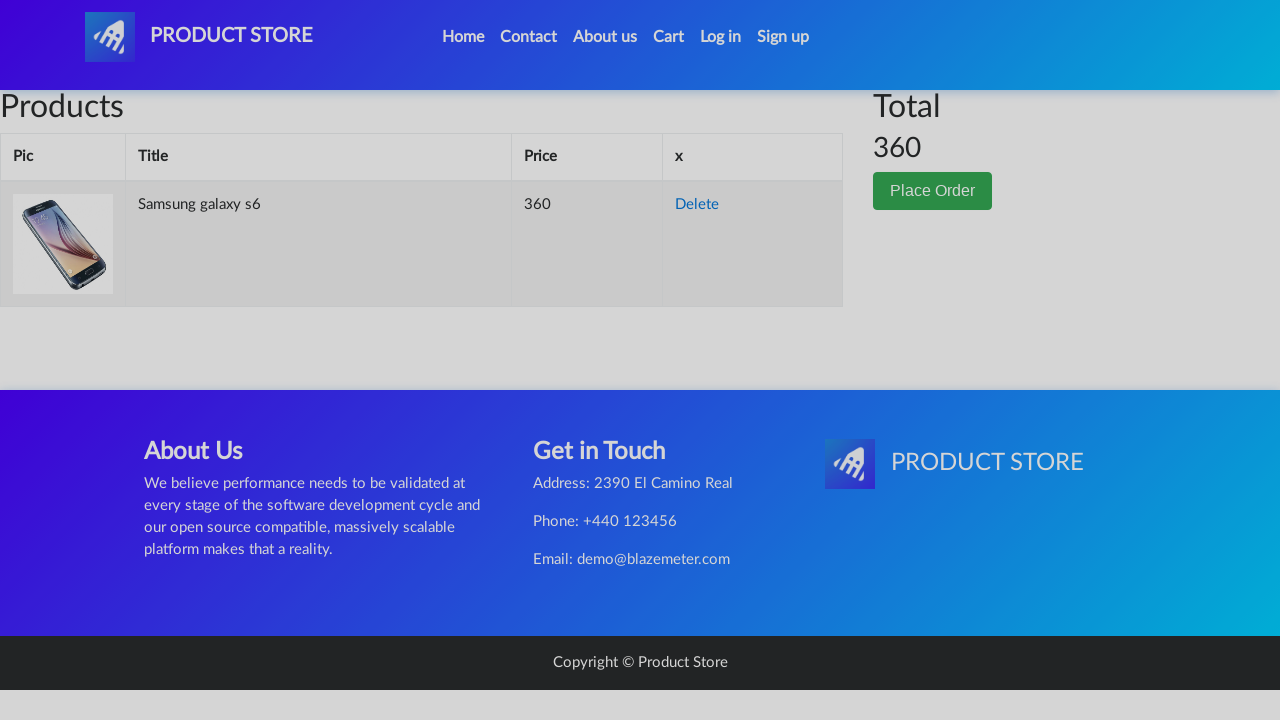

Order modal dialog loaded
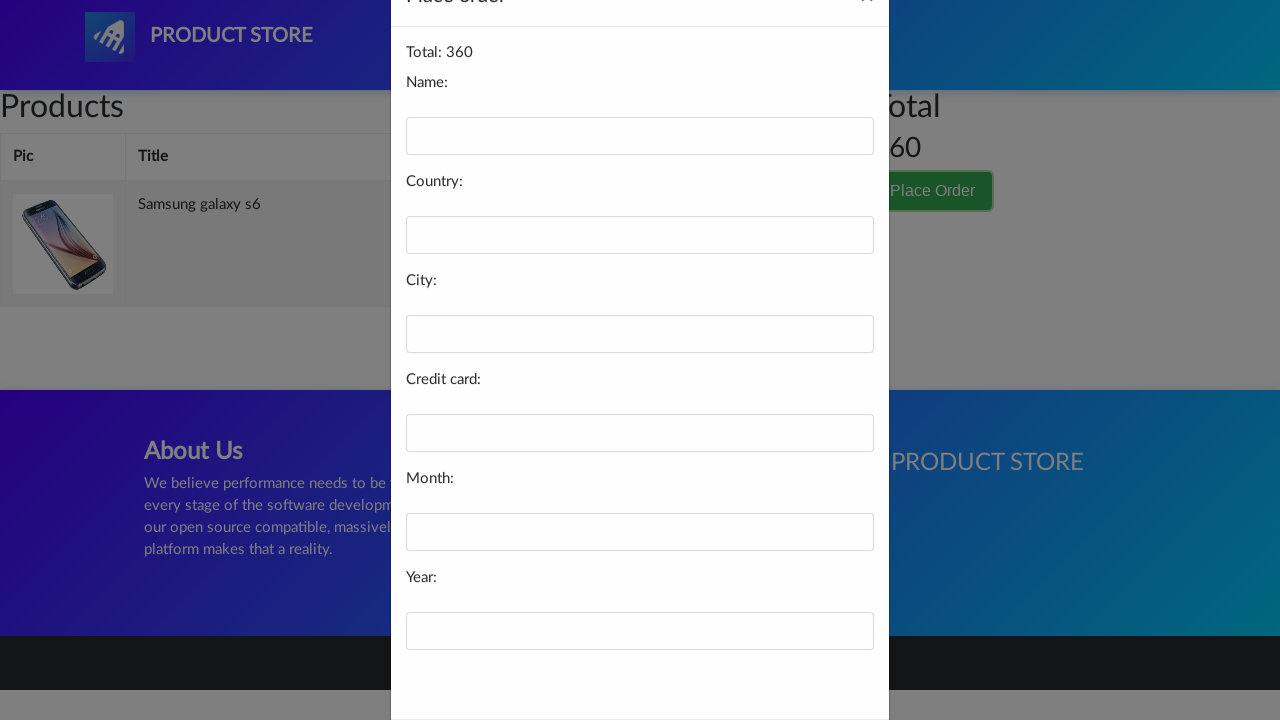

Filled name field with 'Usuario Test' on #name
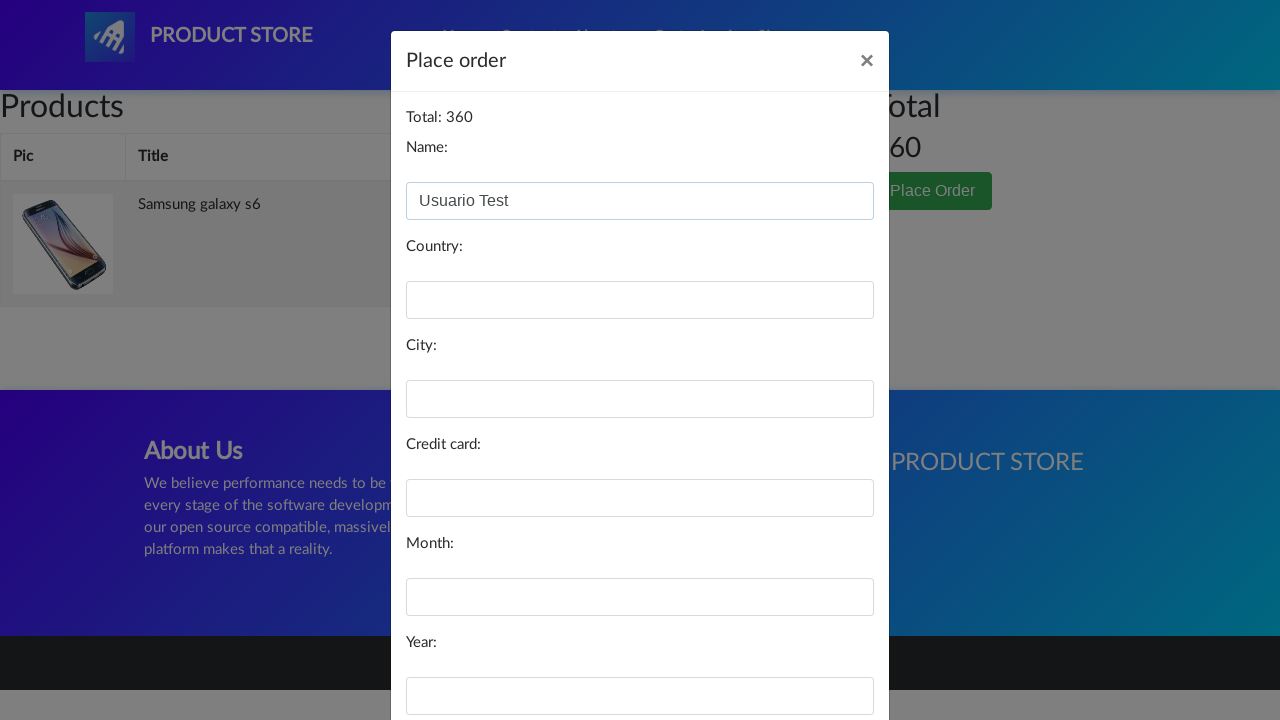

Filled country field with 'Argentina' on #country
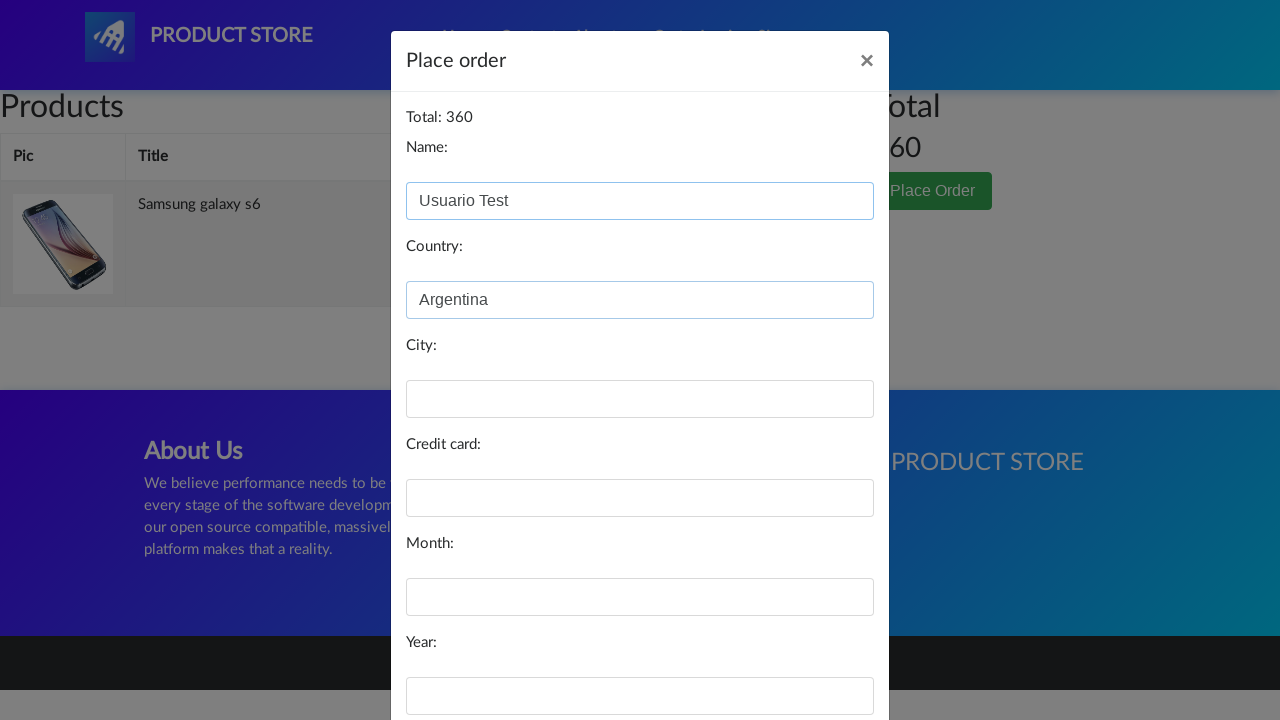

Filled city field with 'CABA' on #city
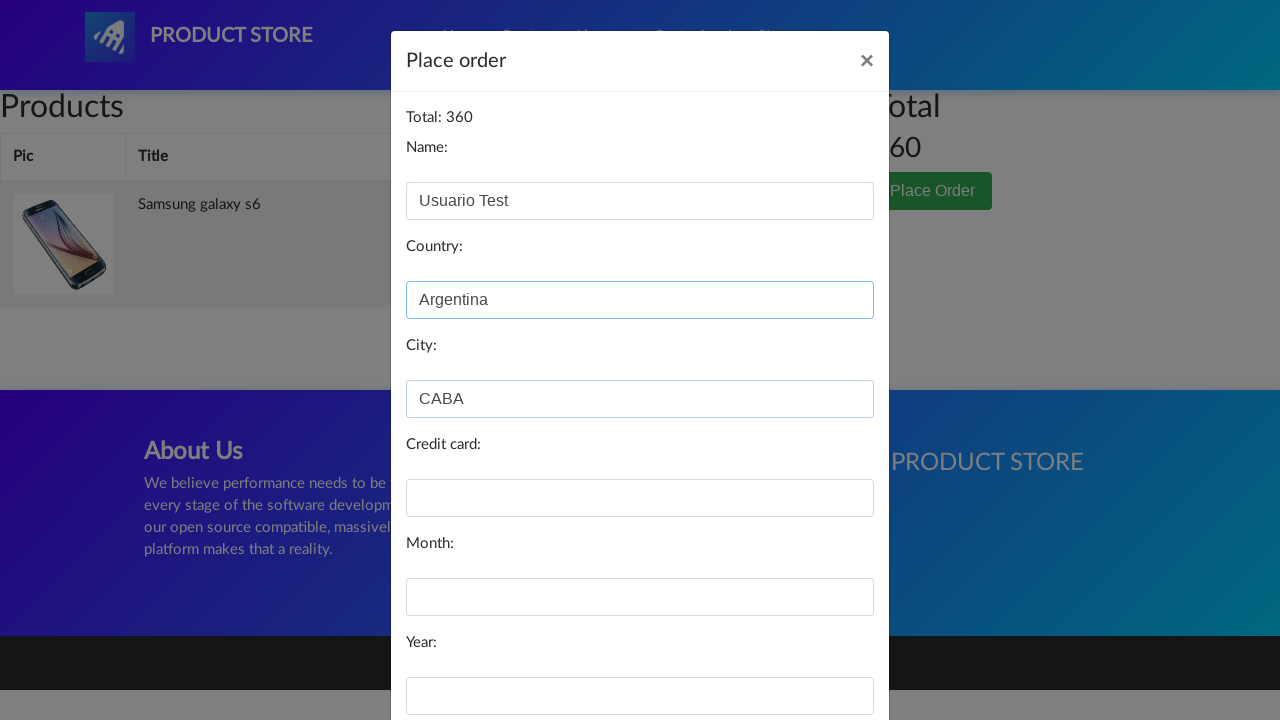

Filled card number field with test credit card on #card
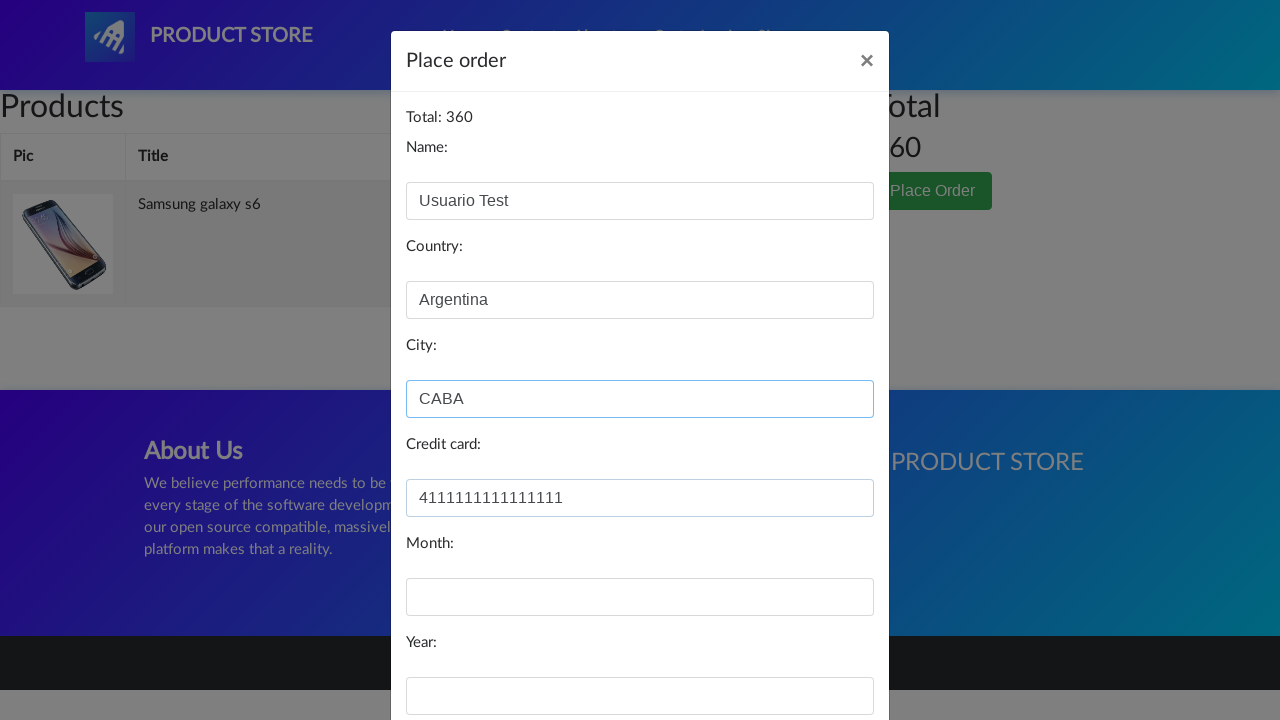

Filled expiration month field with '12' on #month
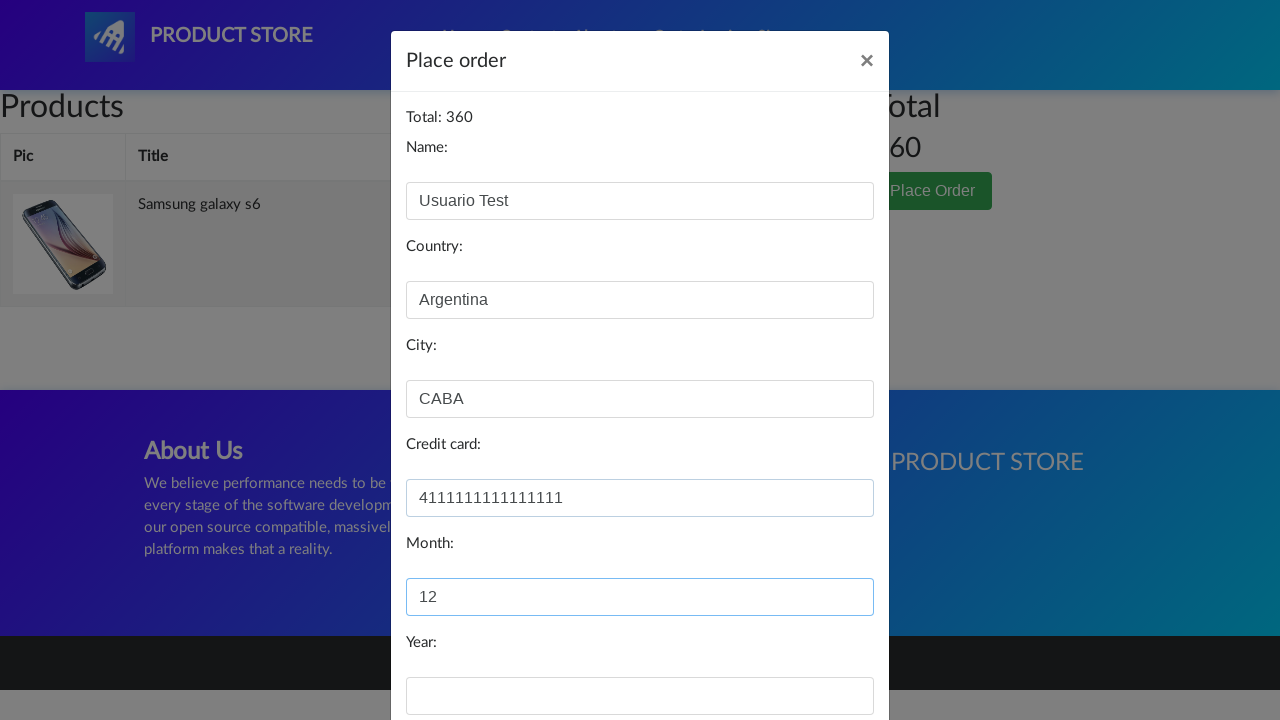

Filled expiration year field with '2026' on #year
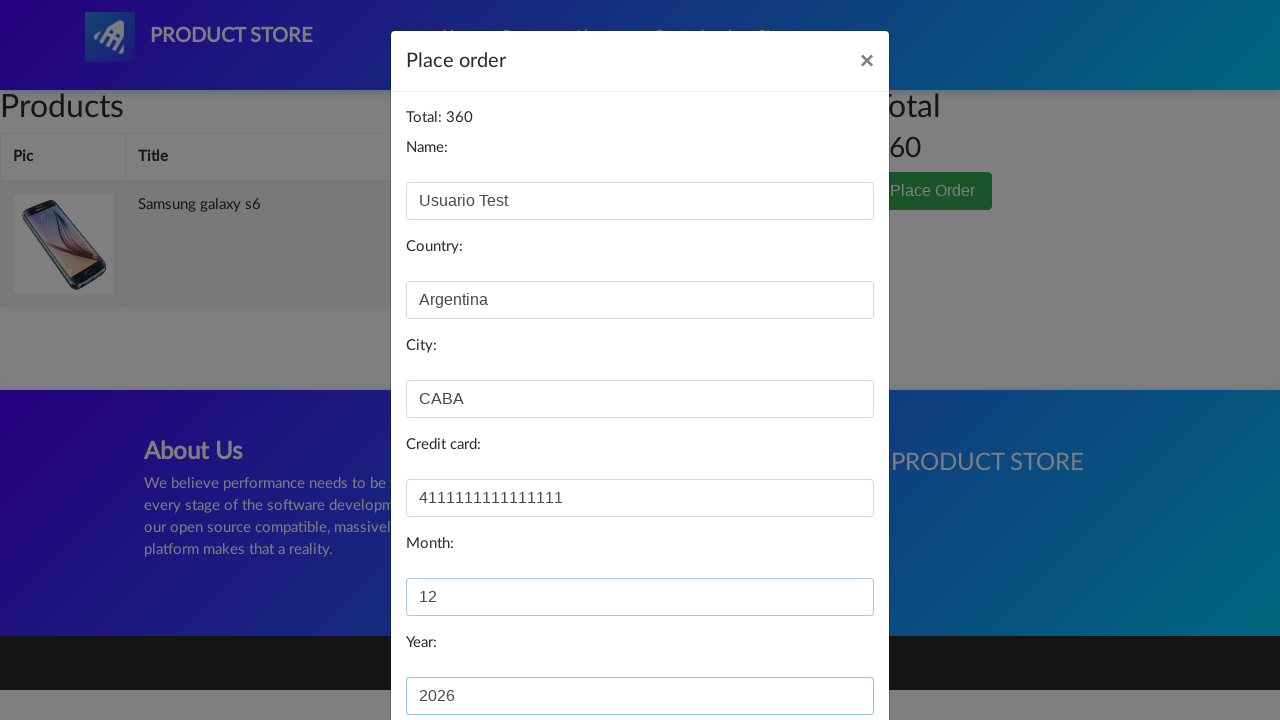

Clicked Purchase button to submit order at (823, 655) on button:has-text('Purchase')
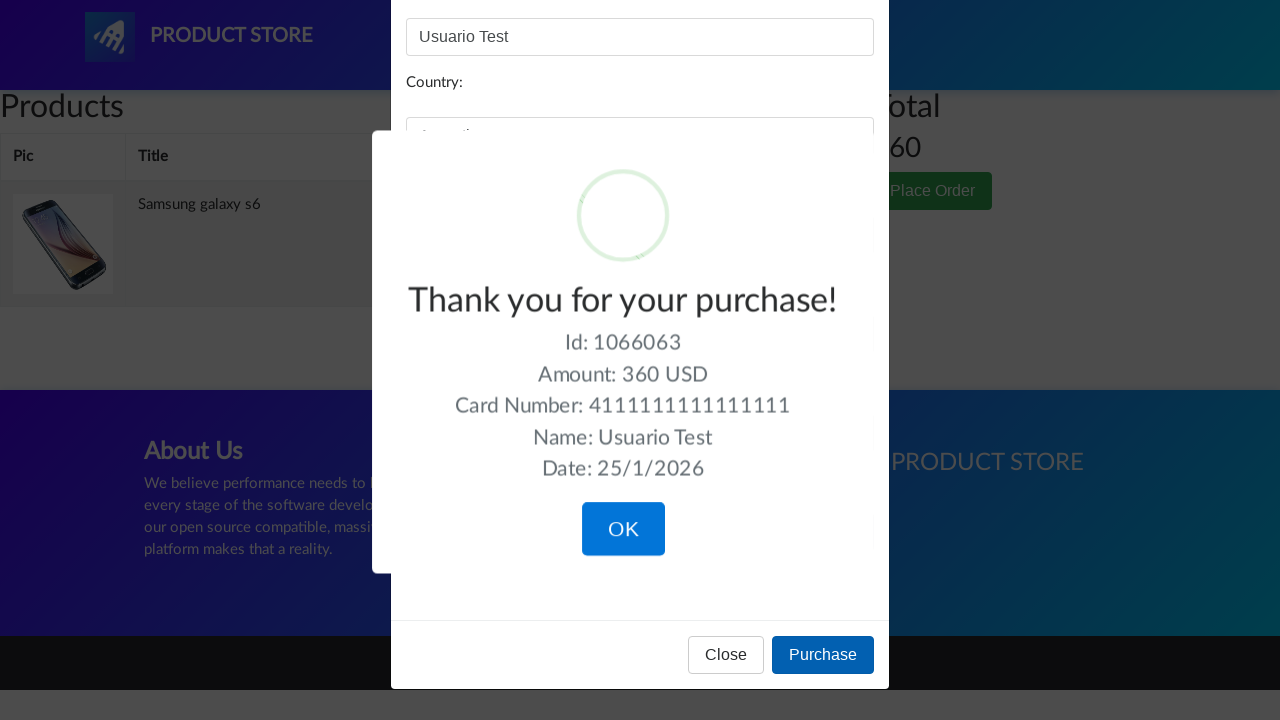

Order confirmation message appeared - purchase completed successfully
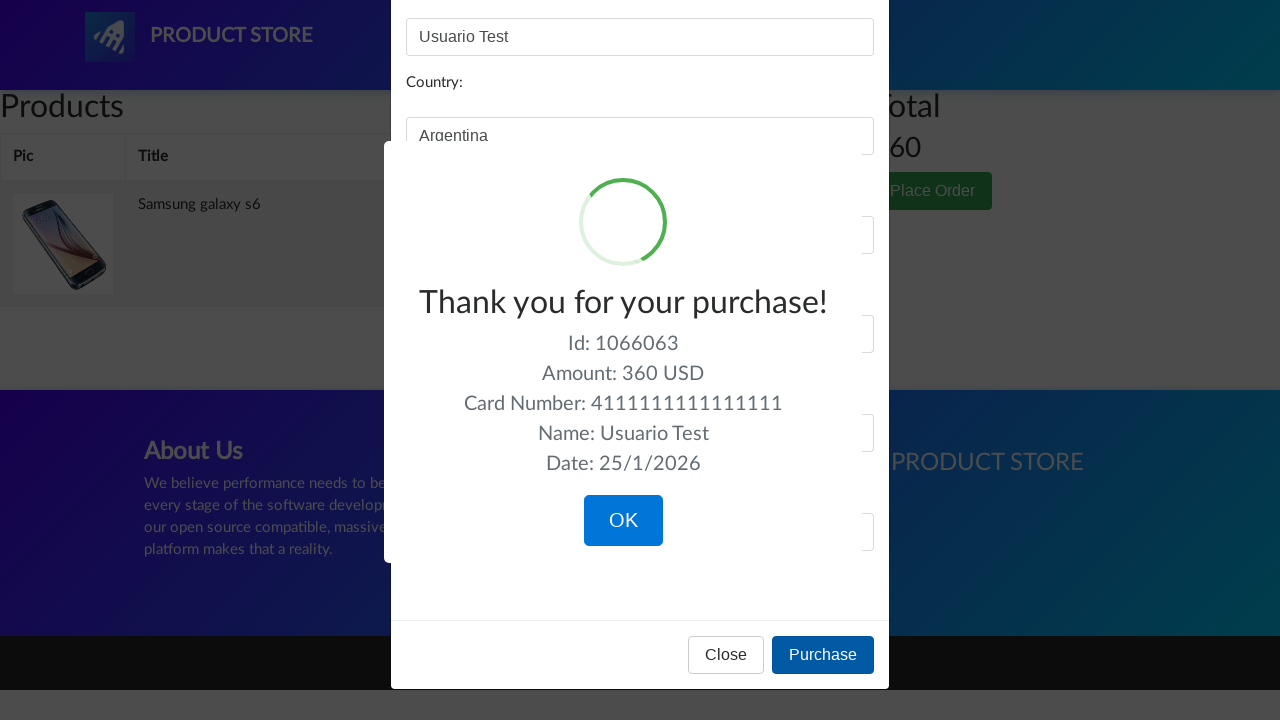

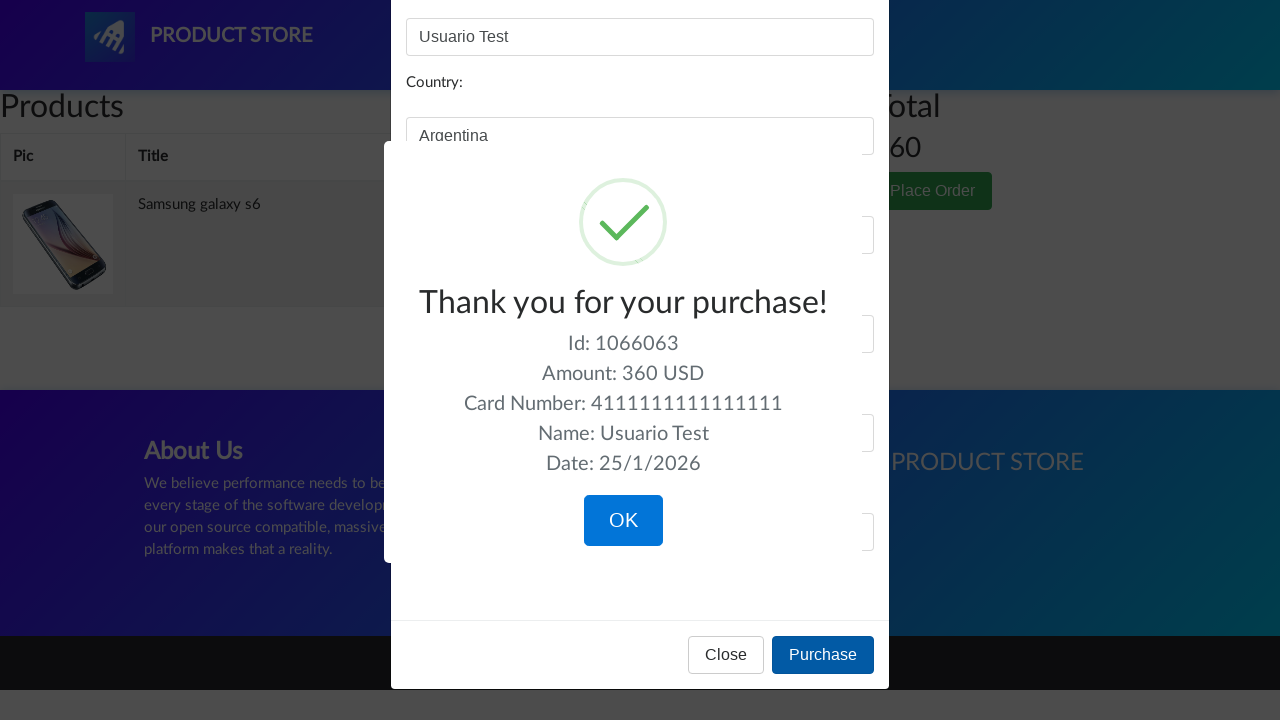